Tests the search button functionality by clicking it, filling in a food search field with "Tacos", and selecting a result from the table

Starting URL: https://elzarape.github.io/admin/modules/foods/view/food.html

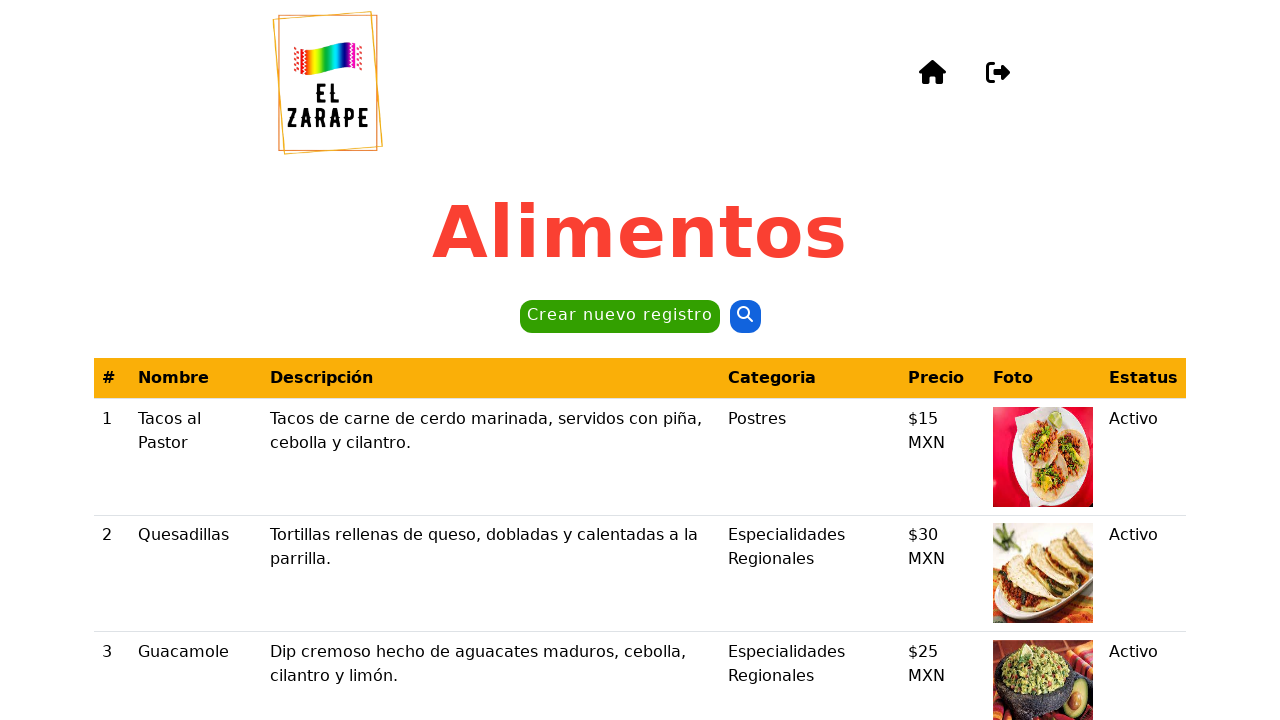

Clicked the search button at (745, 317) on button >> nth=1
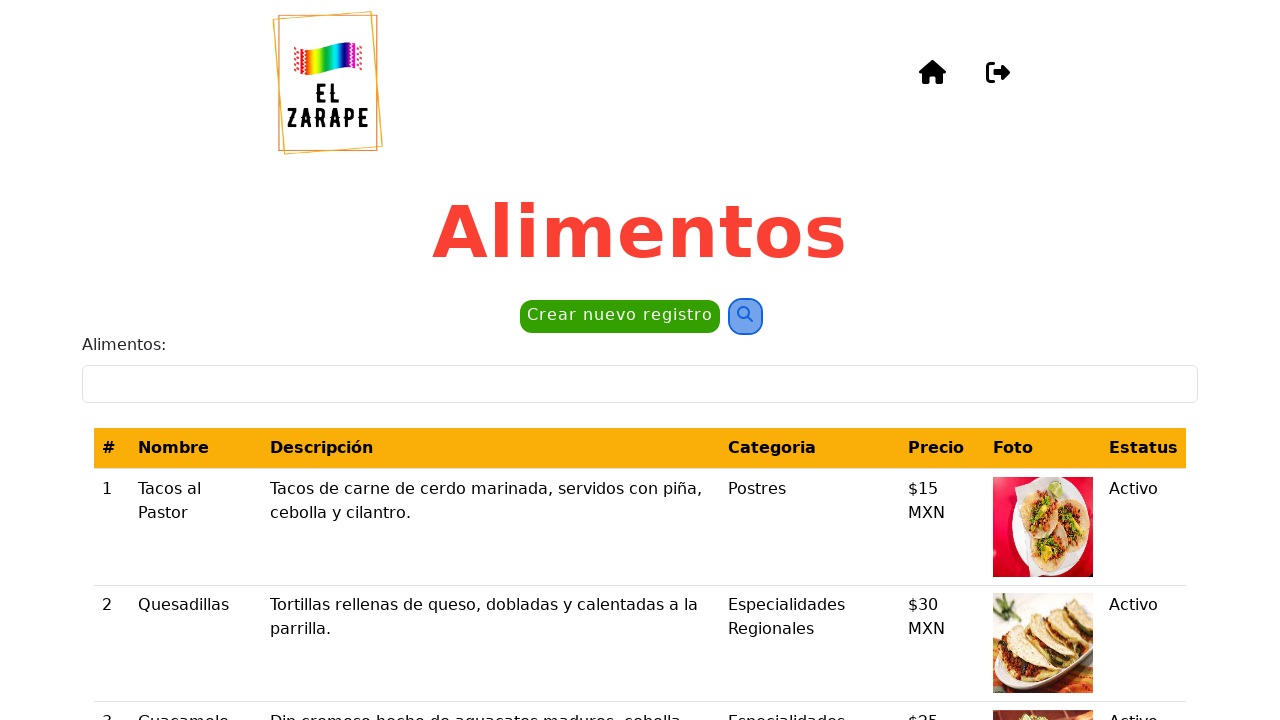

Clicked on the Alimentos field at (640, 384) on internal:label="Alimentos:"i
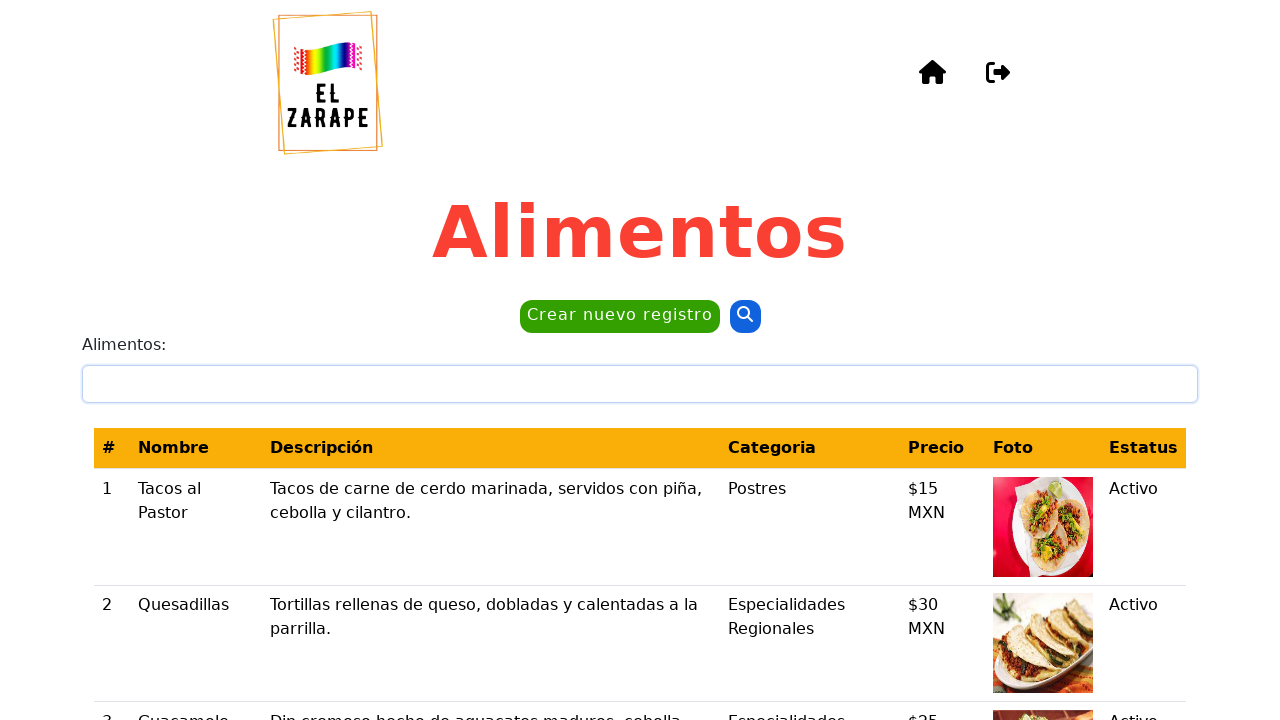

Filled Alimentos field with 'Tacos' on internal:label="Alimentos:"i
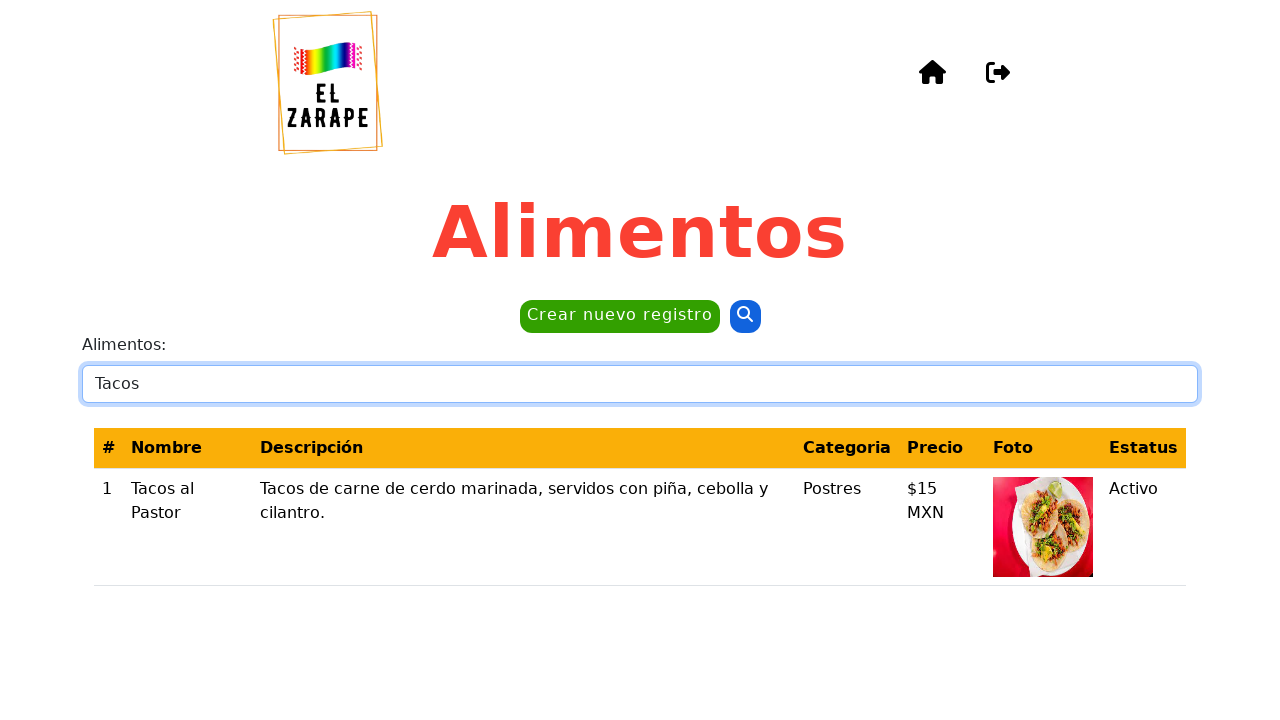

Selected 'Tacos al Pastor' from the results table at (187, 527) on internal:role=cell[name="Tacos al Pastor"i]
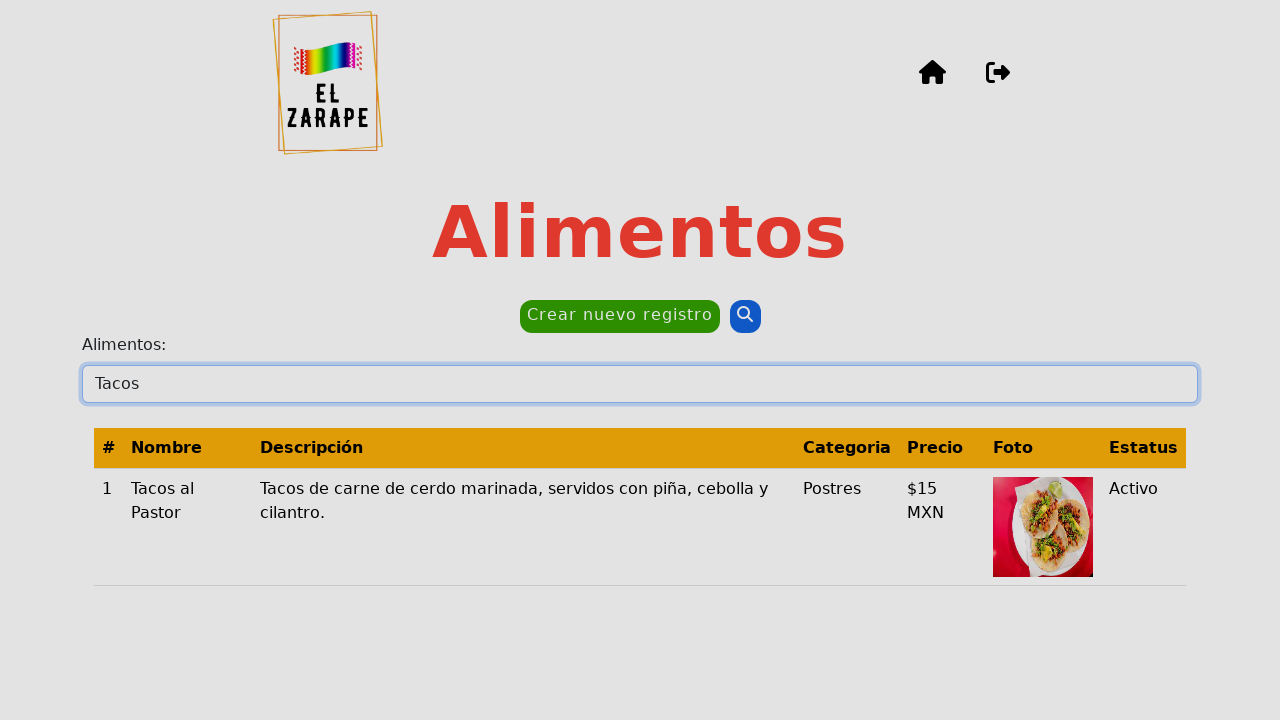

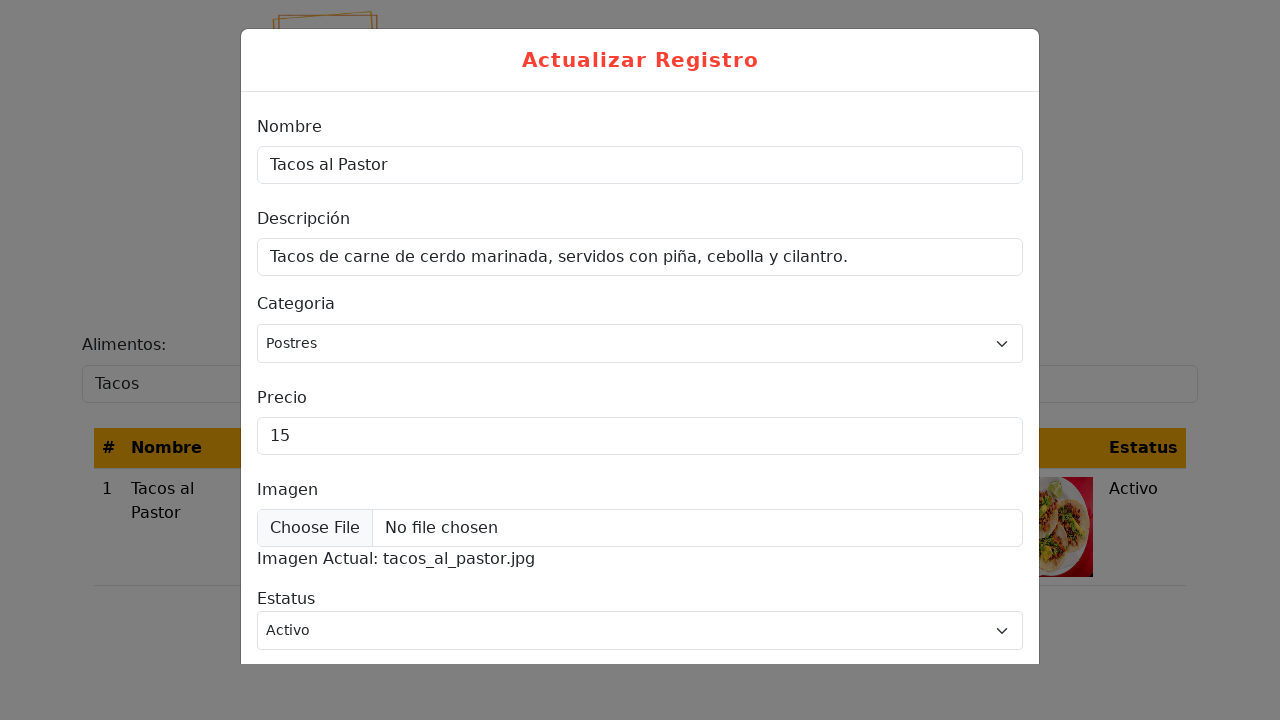